Tests iframe switching functionality by clicking a button inside an iframe, then switching back to the parent frame and clicking a menu button

Starting URL: https://www.w3schools.com/js/tryit.asp?filename=tryjs_myfirst

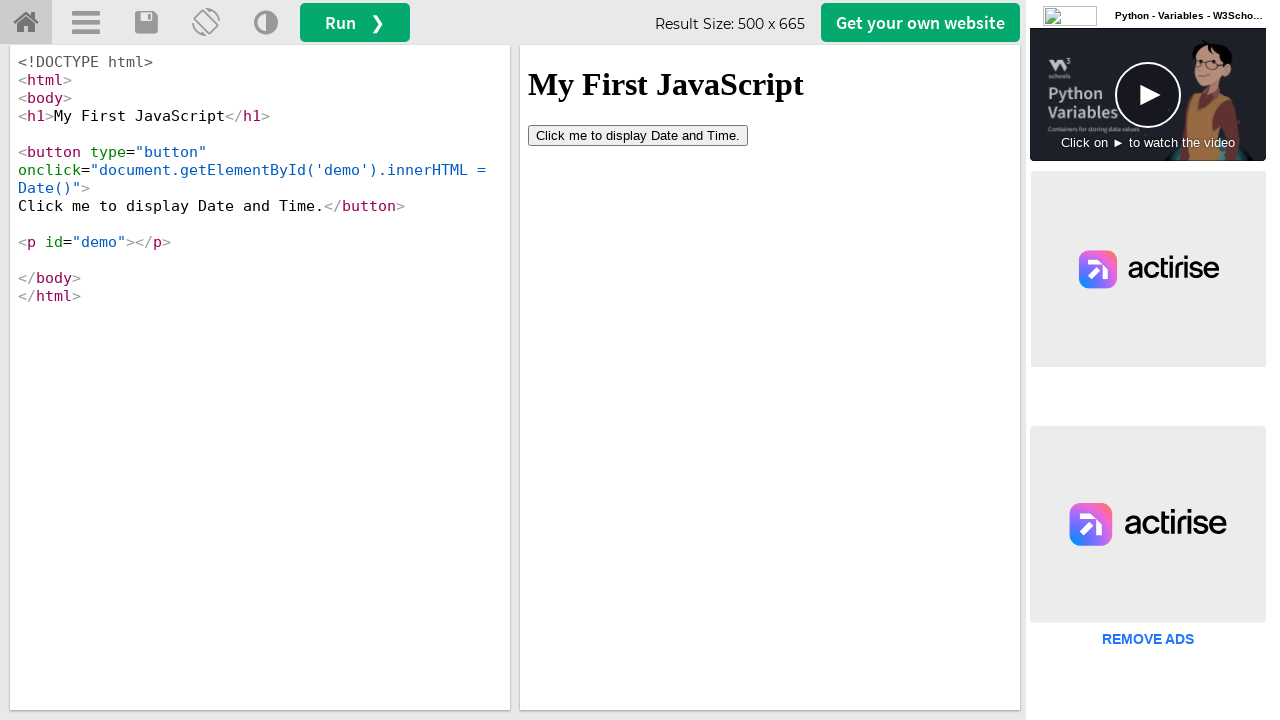

Located iframe with ID 'iframeResult'
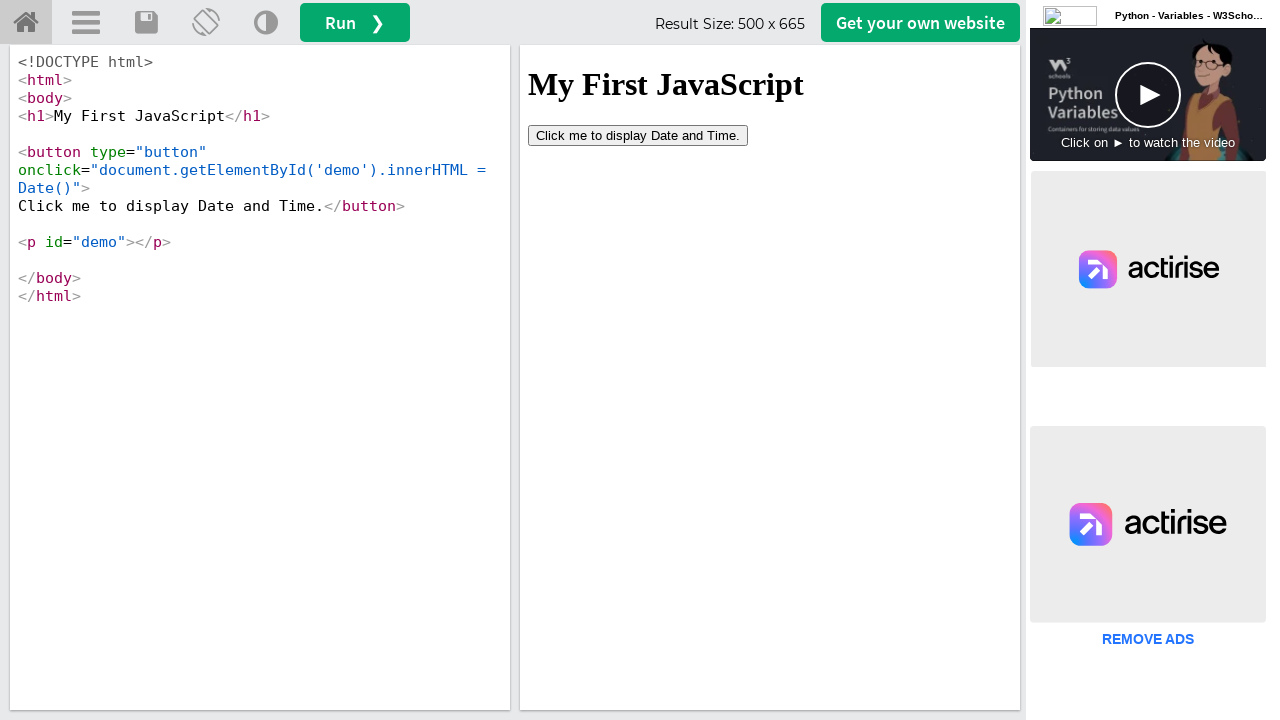

Clicked button inside iframe at (638, 135) on #iframeResult >> internal:control=enter-frame >> button[type='button']
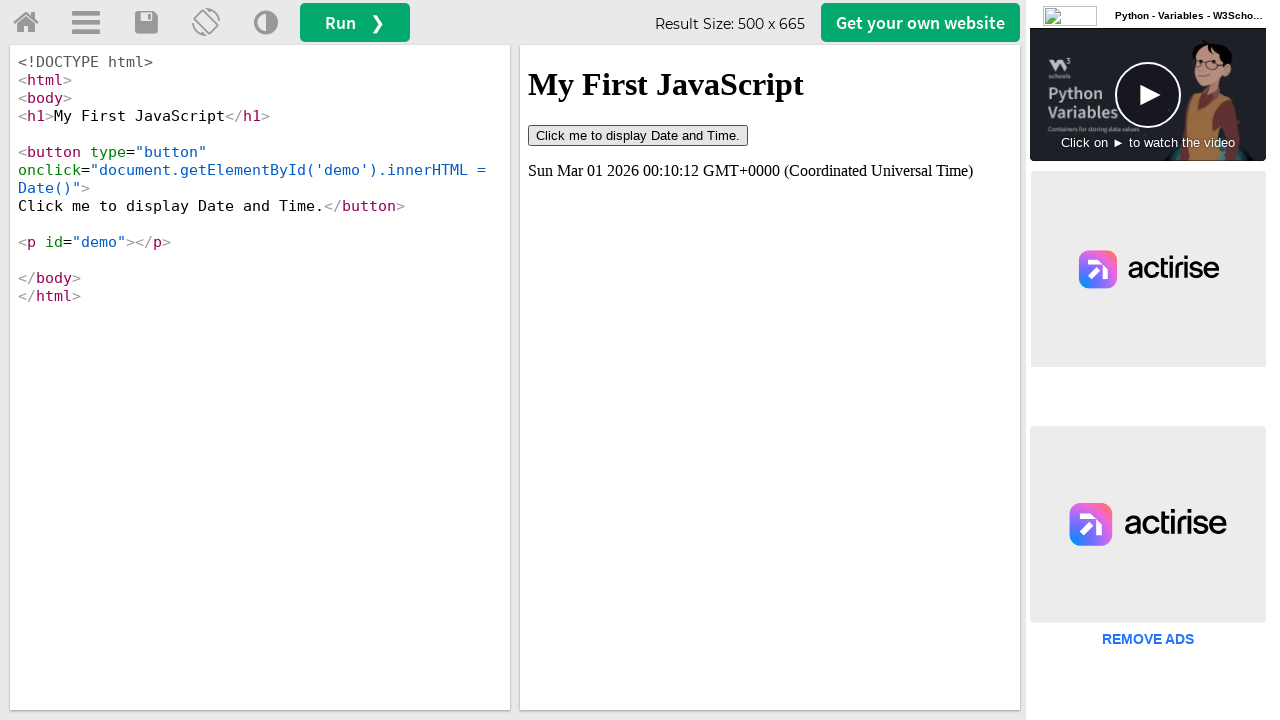

Waited 1 second for action to complete
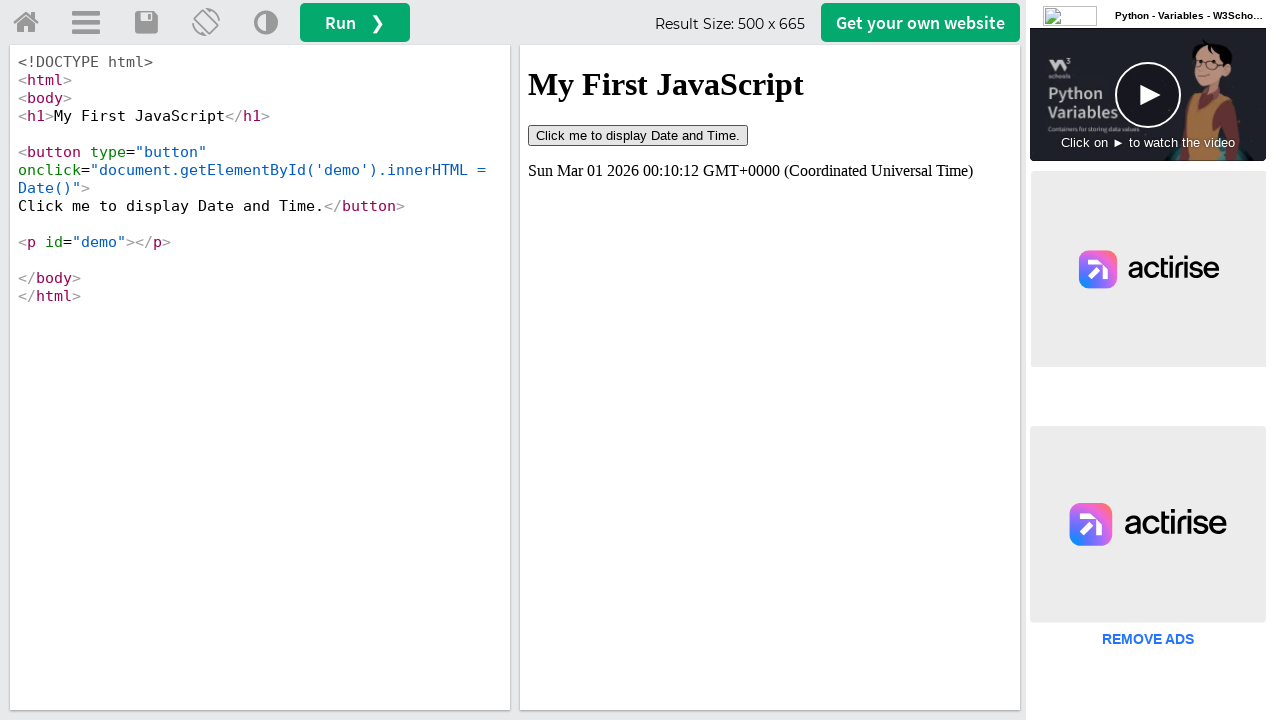

Switched back to main frame and clicked menu button at (86, 23) on a#menuButton
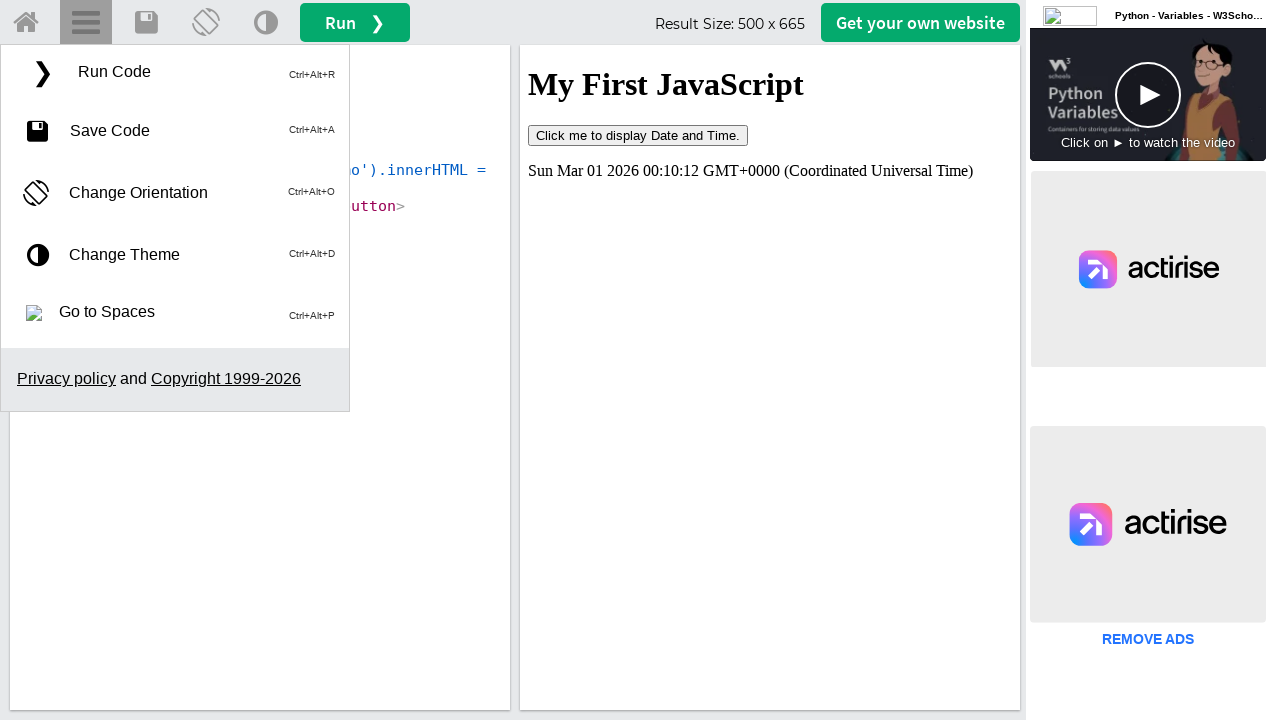

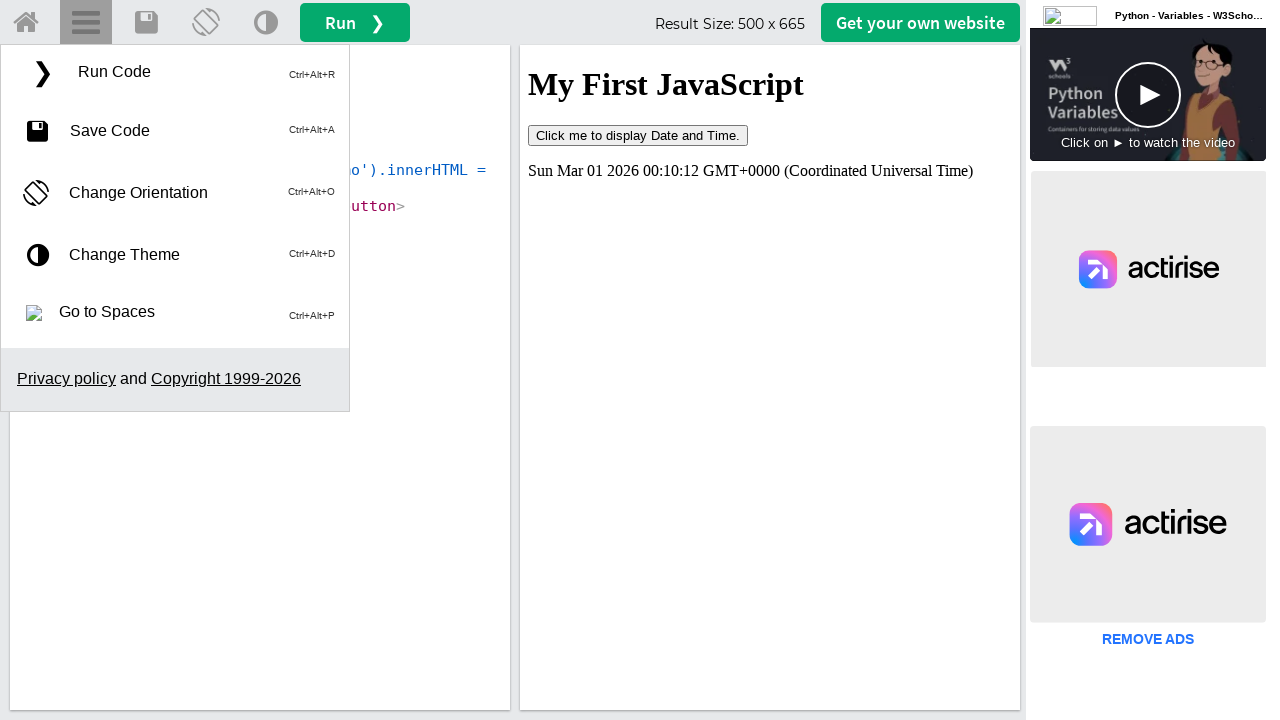